Types "Iphone" into the search input field and verifies the input value

Starting URL: https://boltyn.ru/

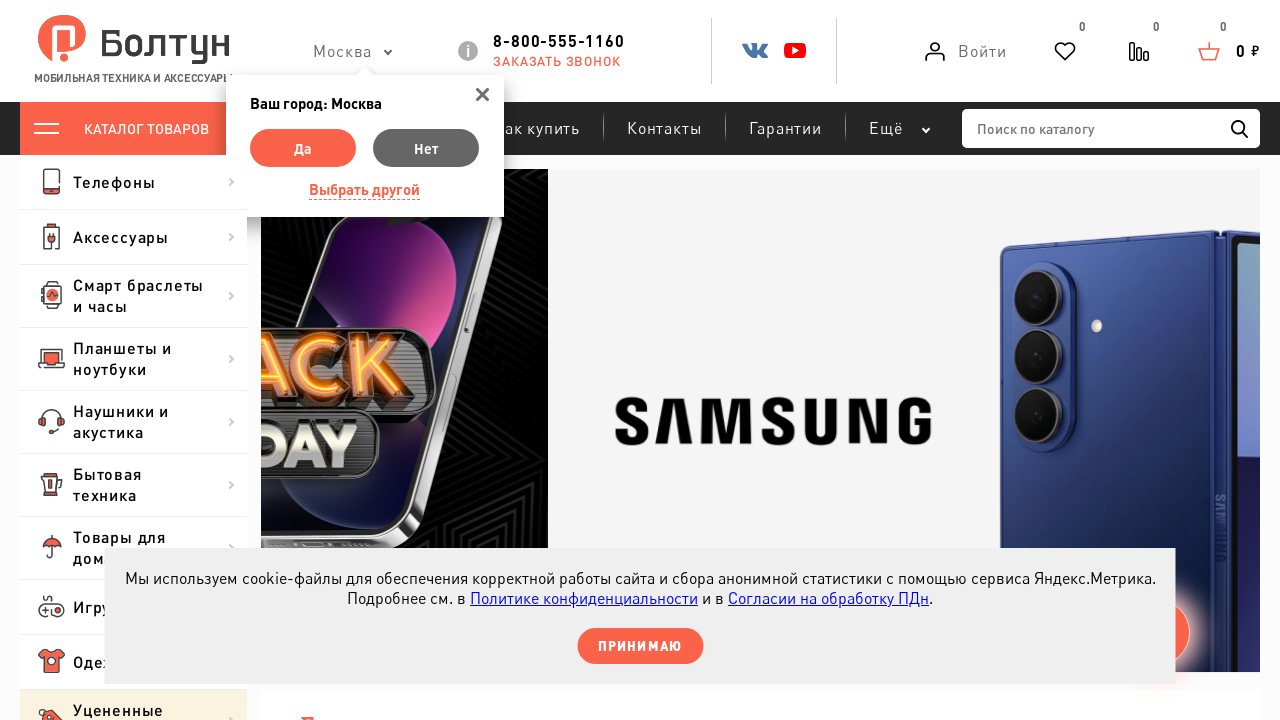

Clicked on the search input box at (1111, 128) on body > div.wrap > header > div.bottom > div > div.search > form > input
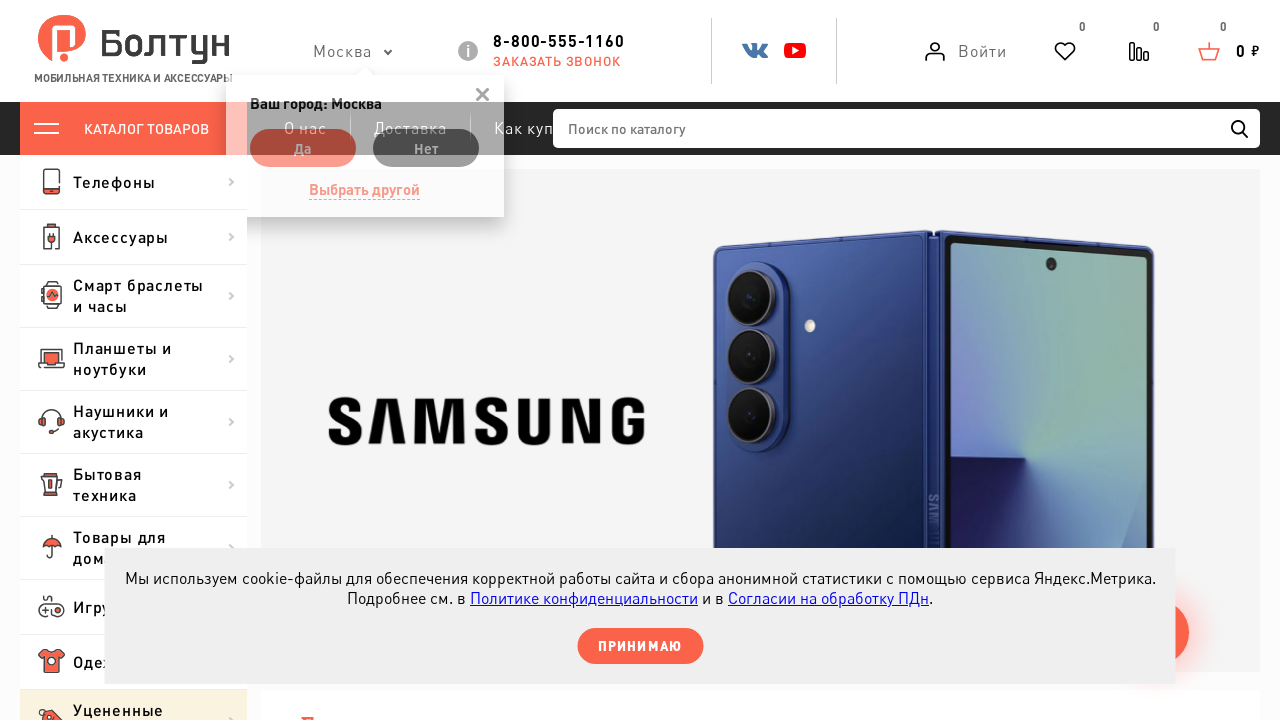

Typed 'Iphone' into the search input field on body > div.wrap > header > div.bottom > div > div.search > form > input
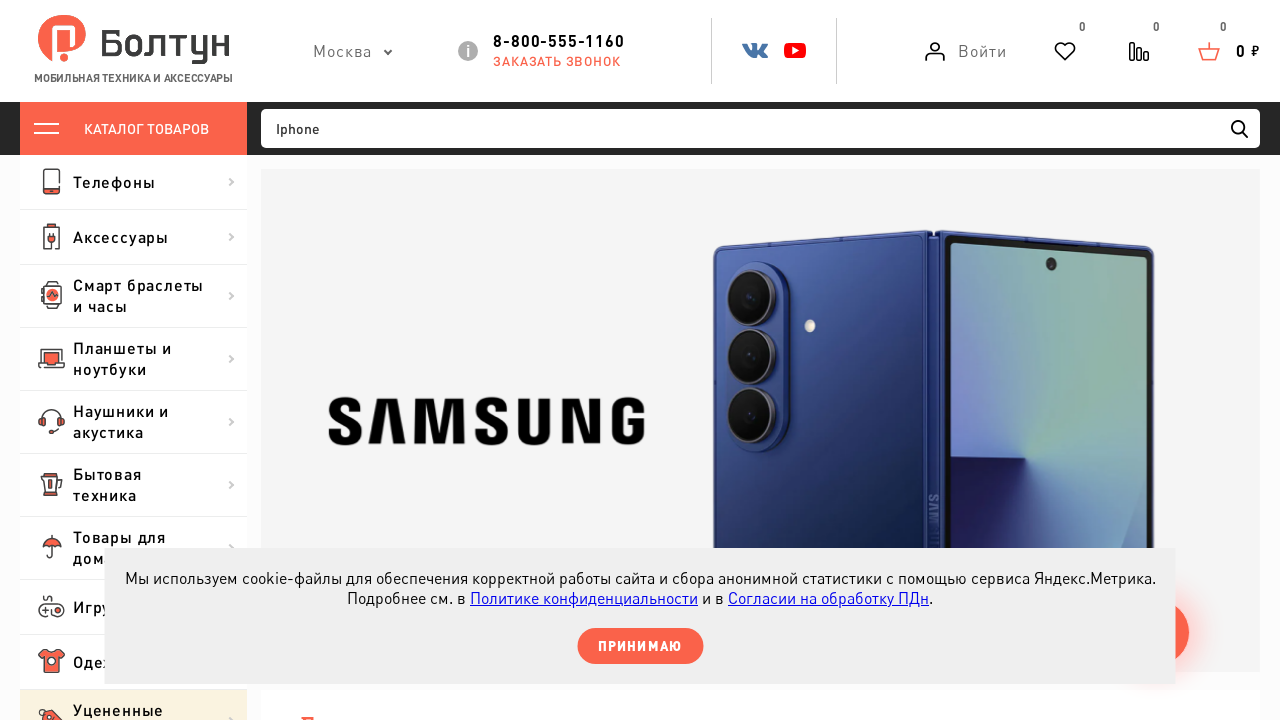

Verified that the search input value is 'Iphone'
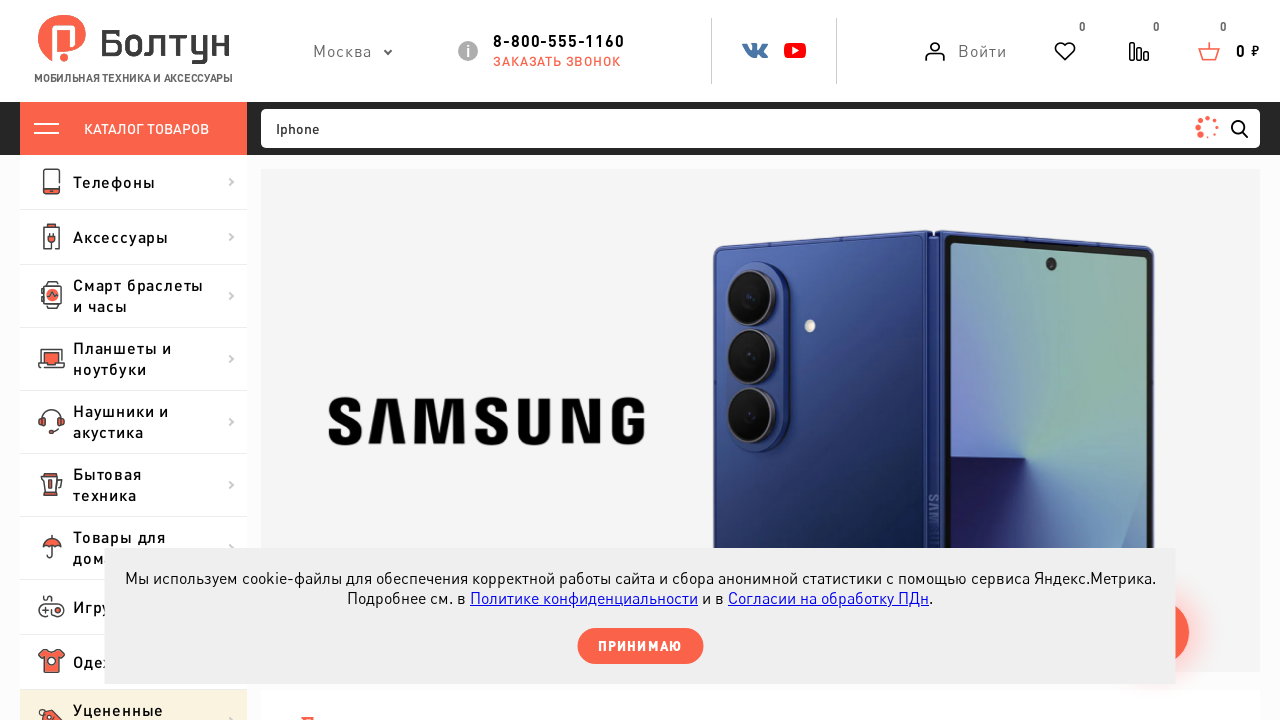

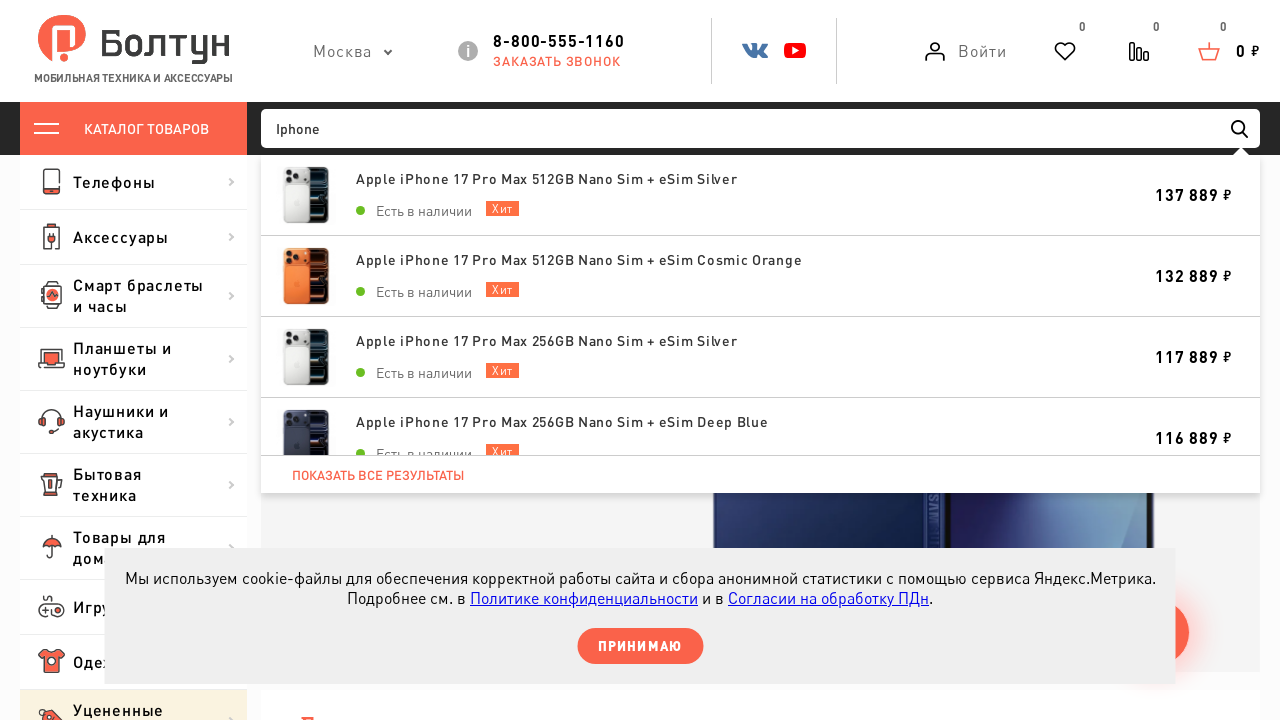